Tests clicking a button that has a dynamic ID by using a CSS class selector instead of ID, demonstrating how to interact with elements that don't have stable IDs.

Starting URL: http://uitestingplayground.com/dynamicid

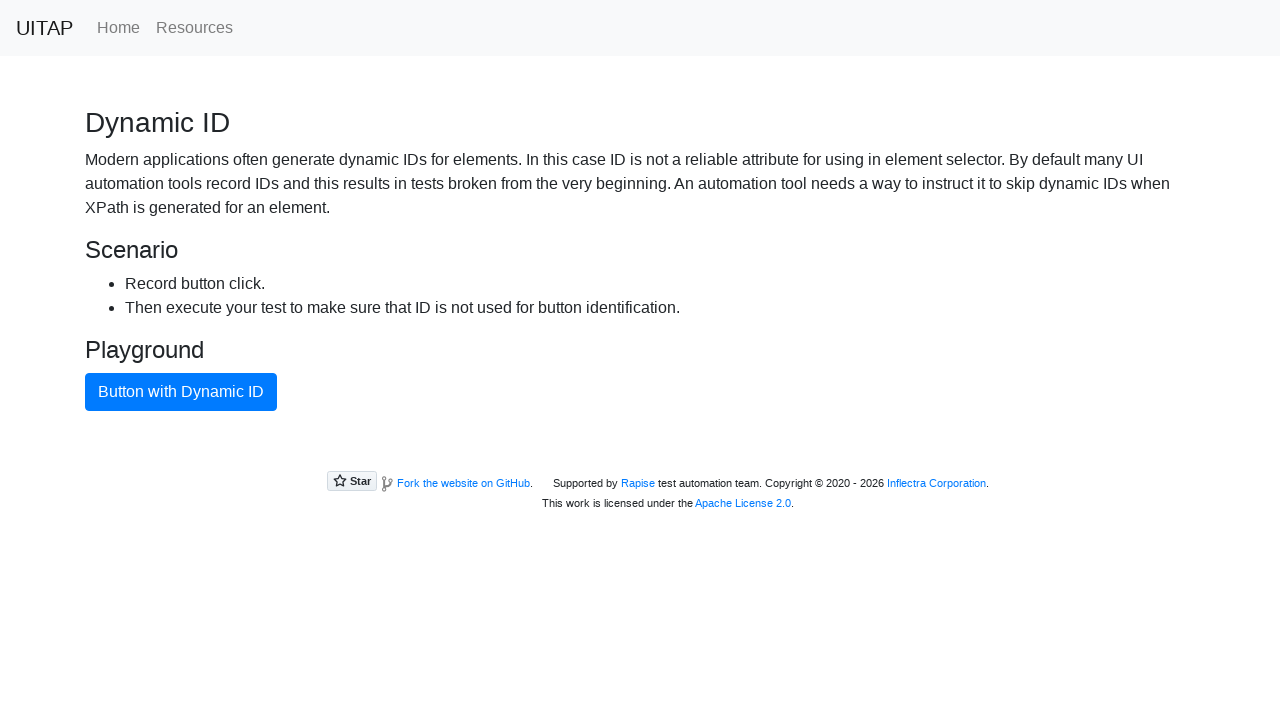

Clicked button with dynamic ID using CSS class selector 'button.btn-primary' at (181, 392) on button.btn-primary
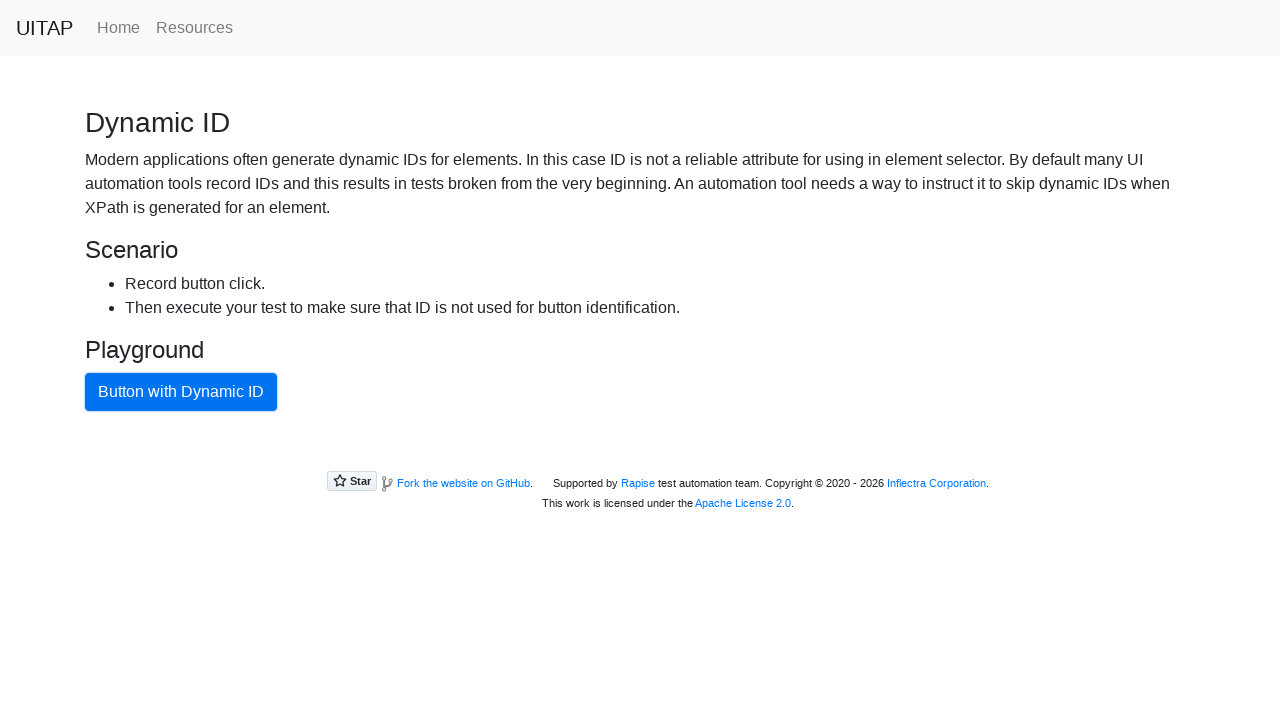

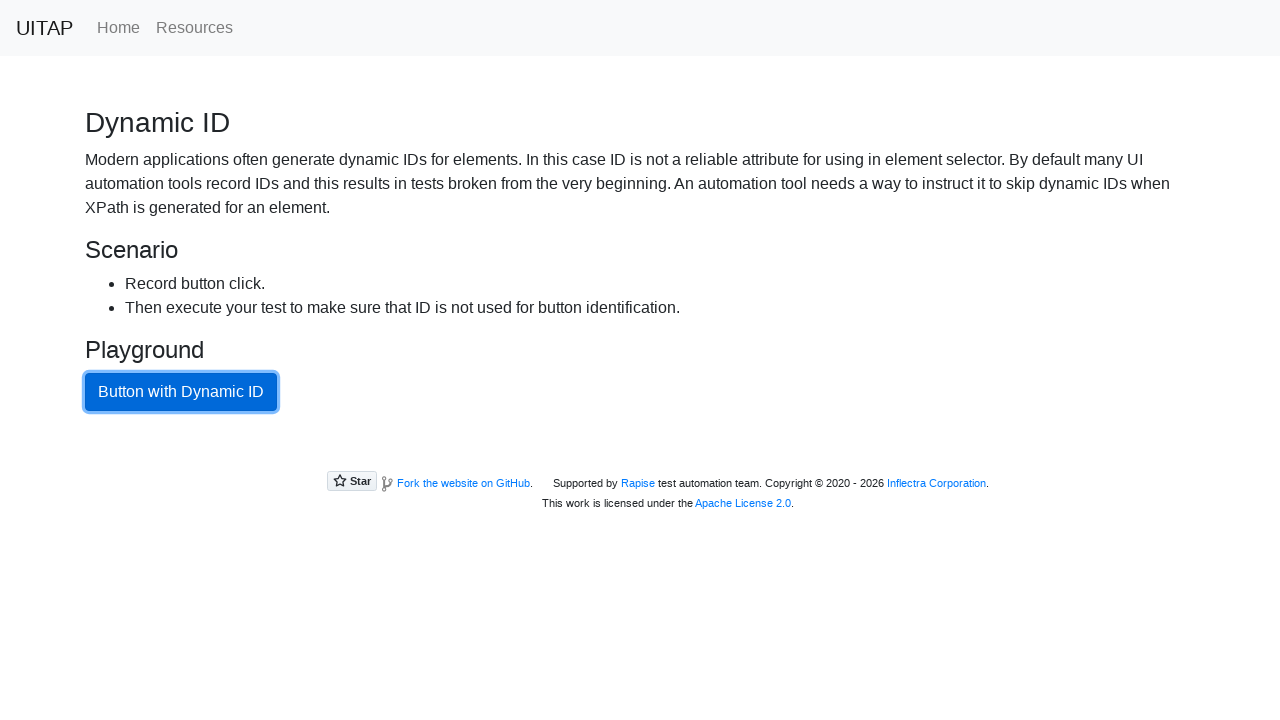